Tests that the OpenWeatherMap homepage opens correctly by verifying the URL contains 'openweathermap'

Starting URL: https://openweathermap.org/

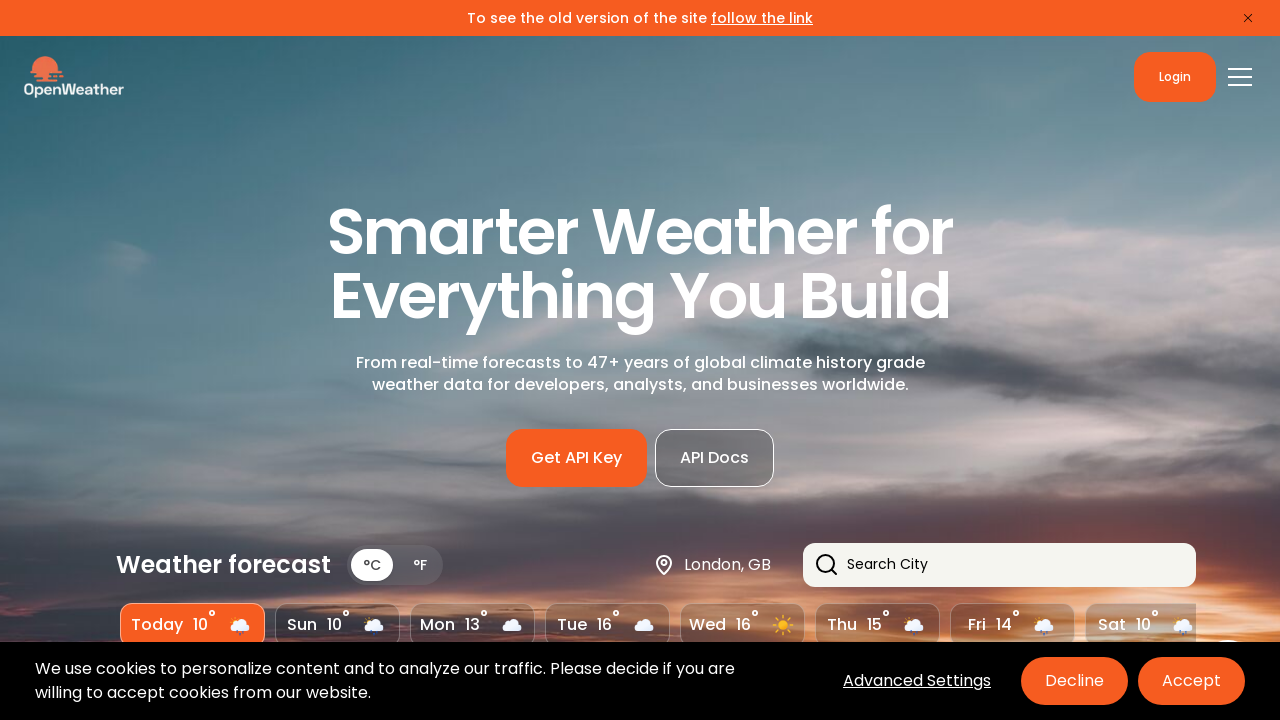

Navigated to OpenWeatherMap homepage
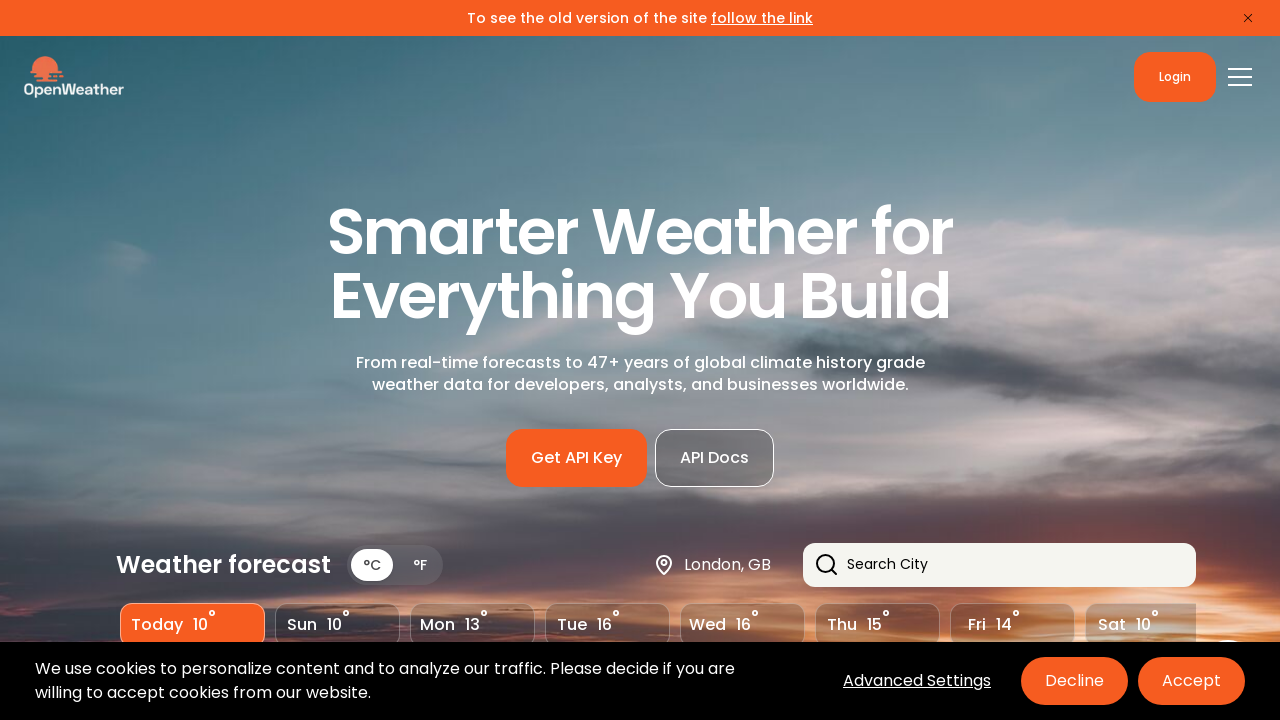

Verified URL contains 'openweathermap'
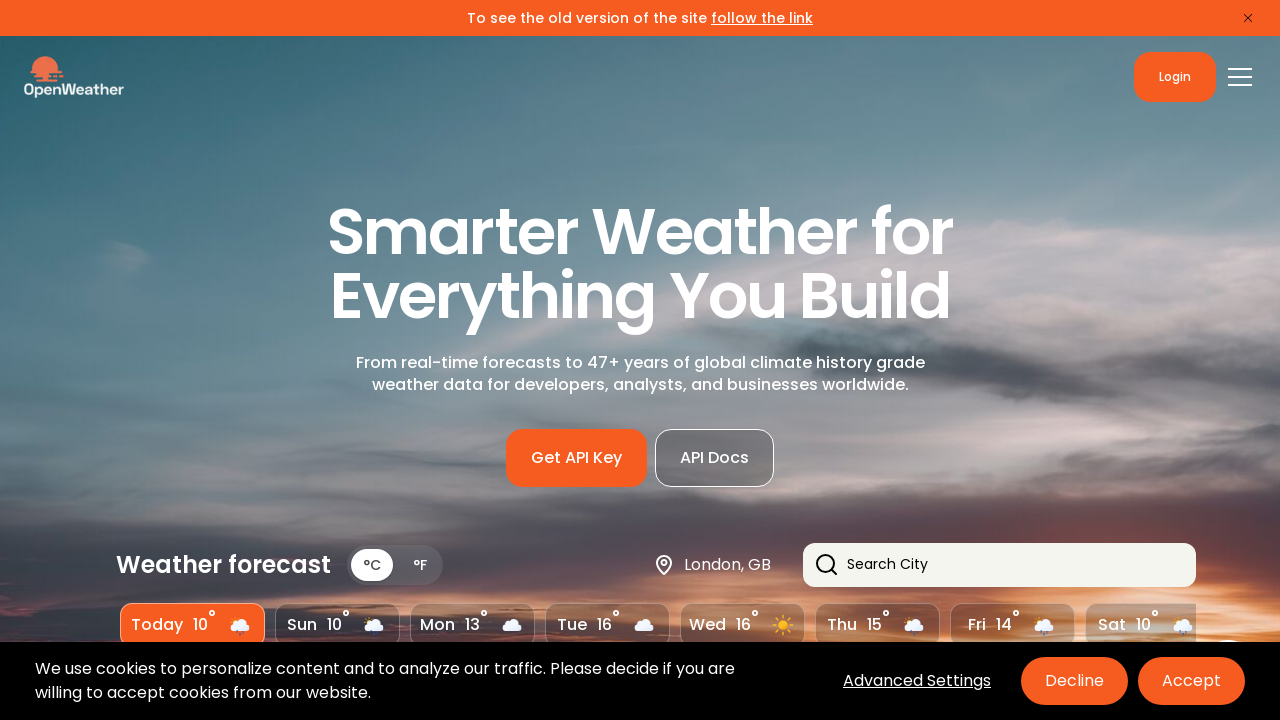

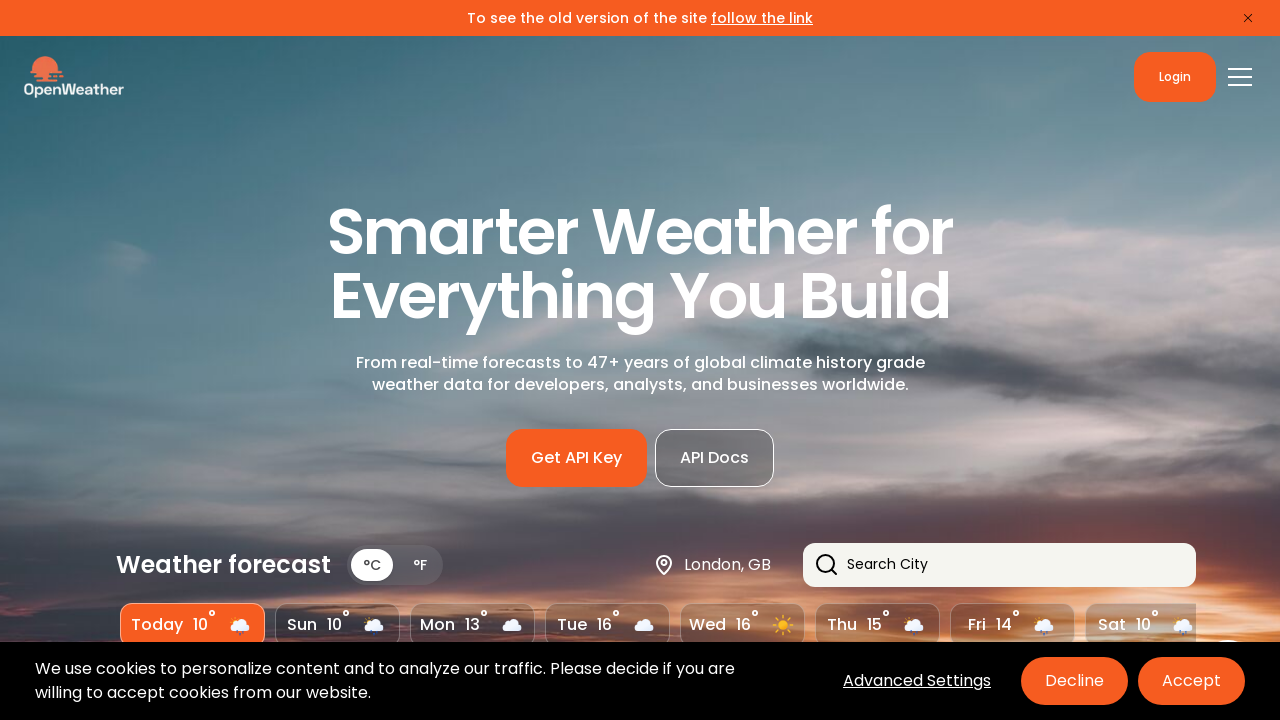